Tests filling an email field on a demo practice site by clicking the email input and typing an email address character by character.

Starting URL: https://demoapps.qspiders.com/ui/virtual?sublist=0&scenario=4

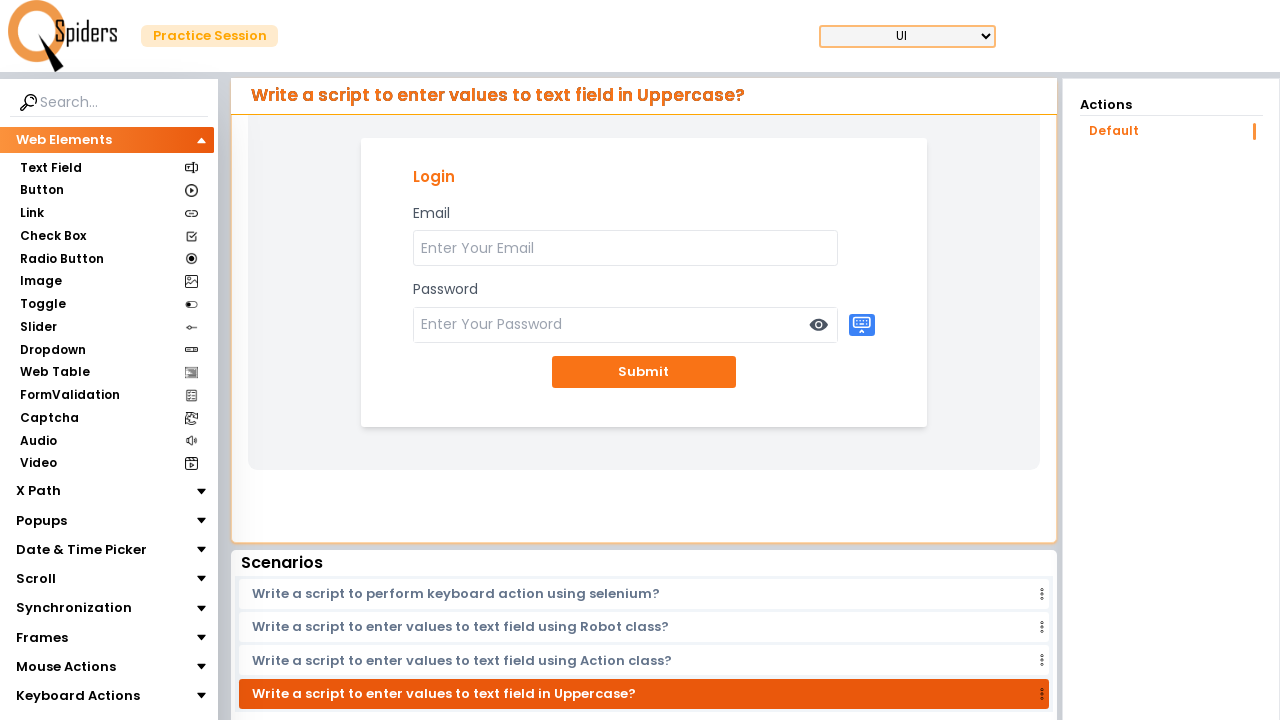

Clicked on email input field at (625, 248) on #email
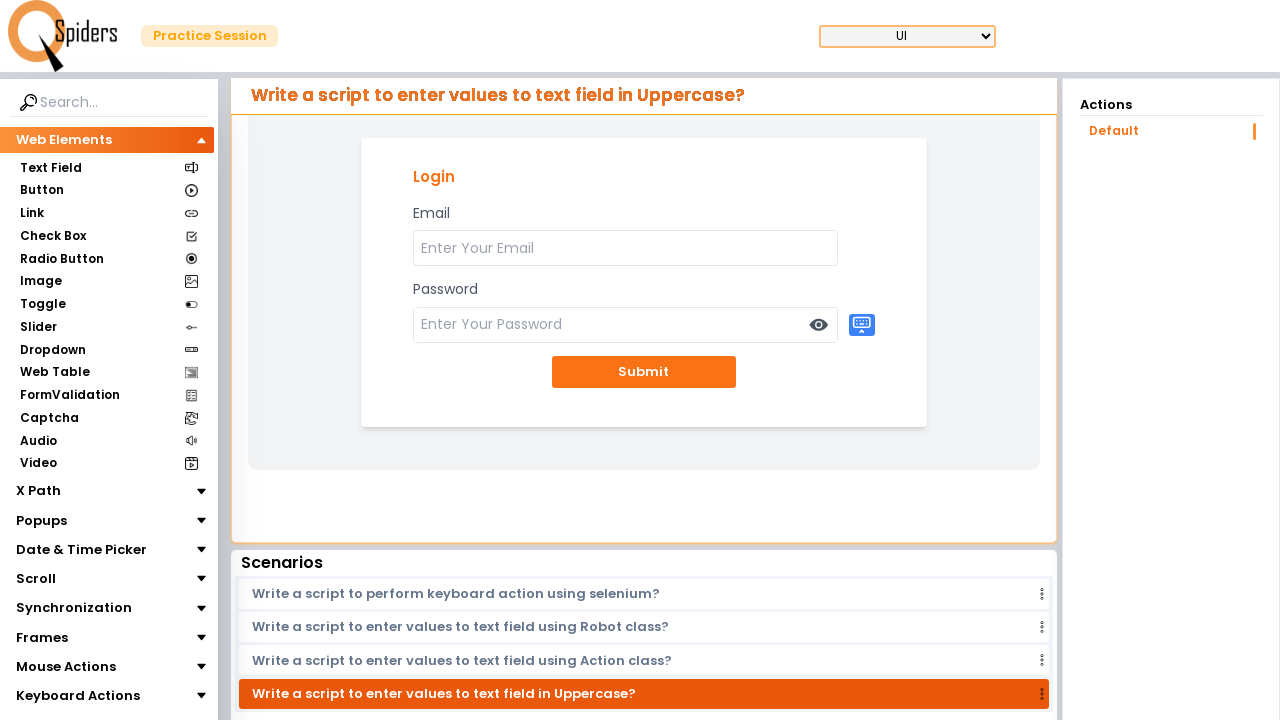

Typed email address 'admin@gmail.com' character by character into email field on #email
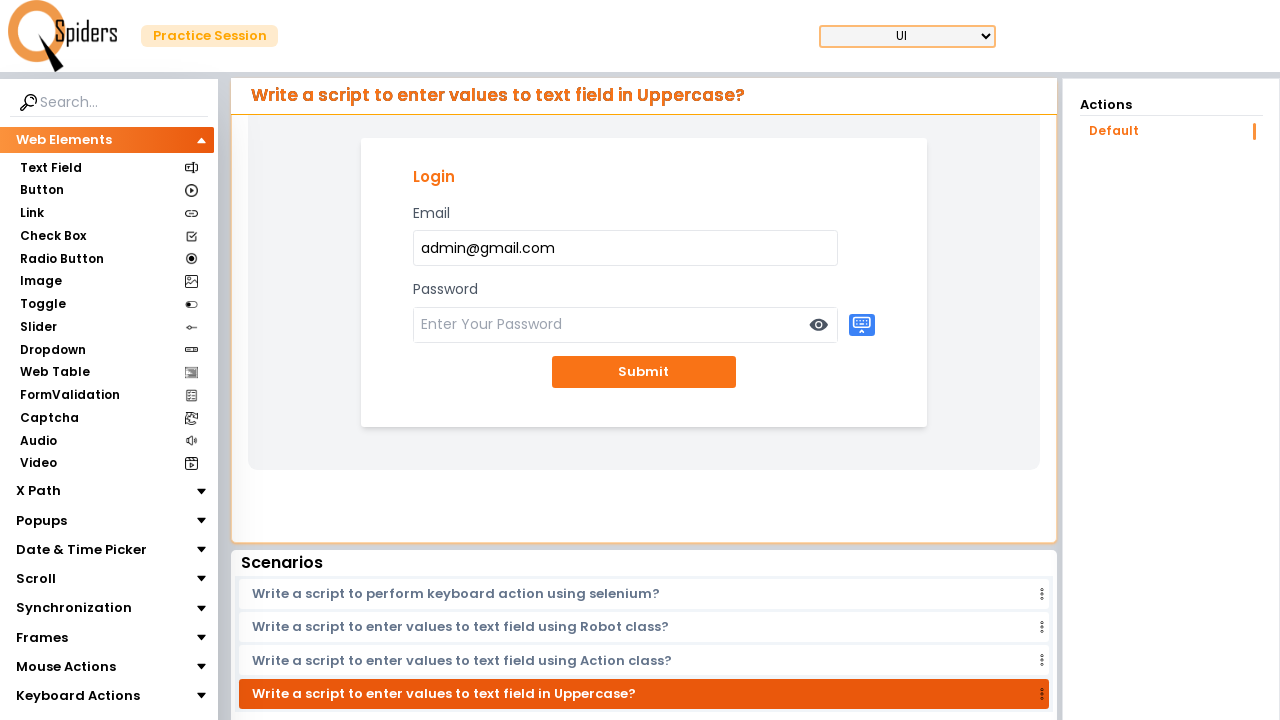

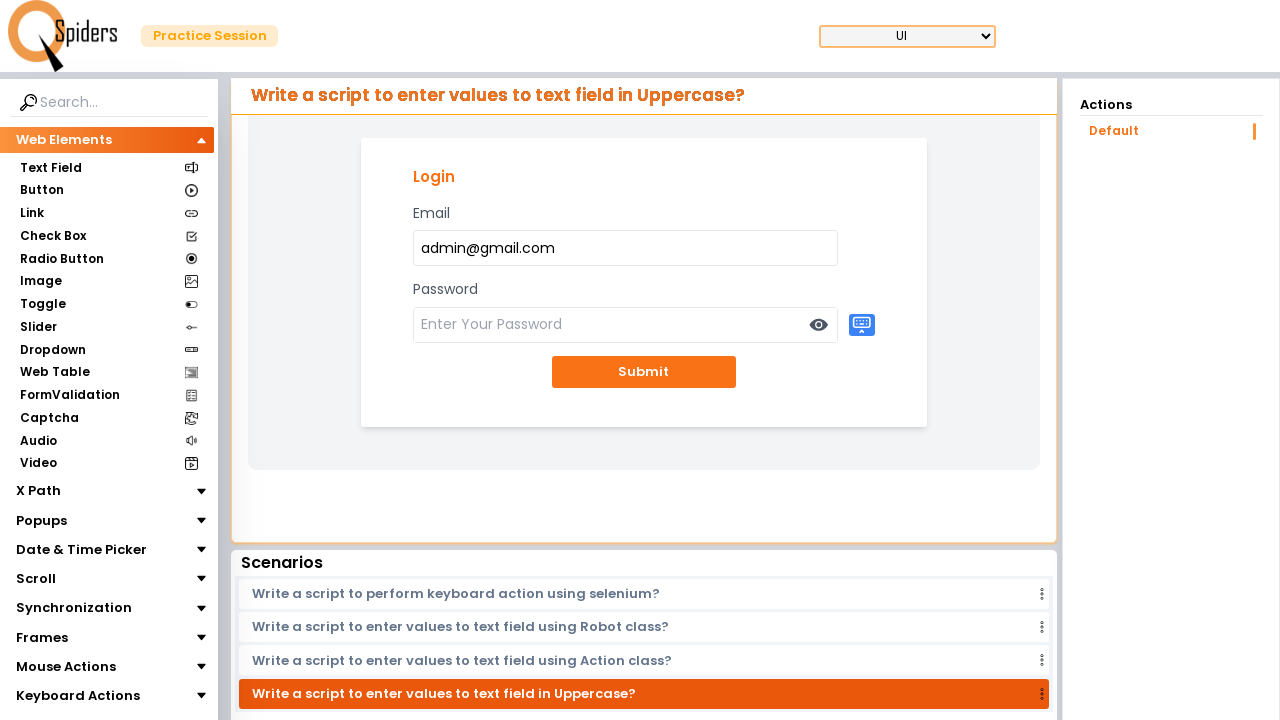